Tests window handling functionality by clicking a link that opens a new window and switching to it to verify the content

Starting URL: https://the-internet.herokuapp.com/windows

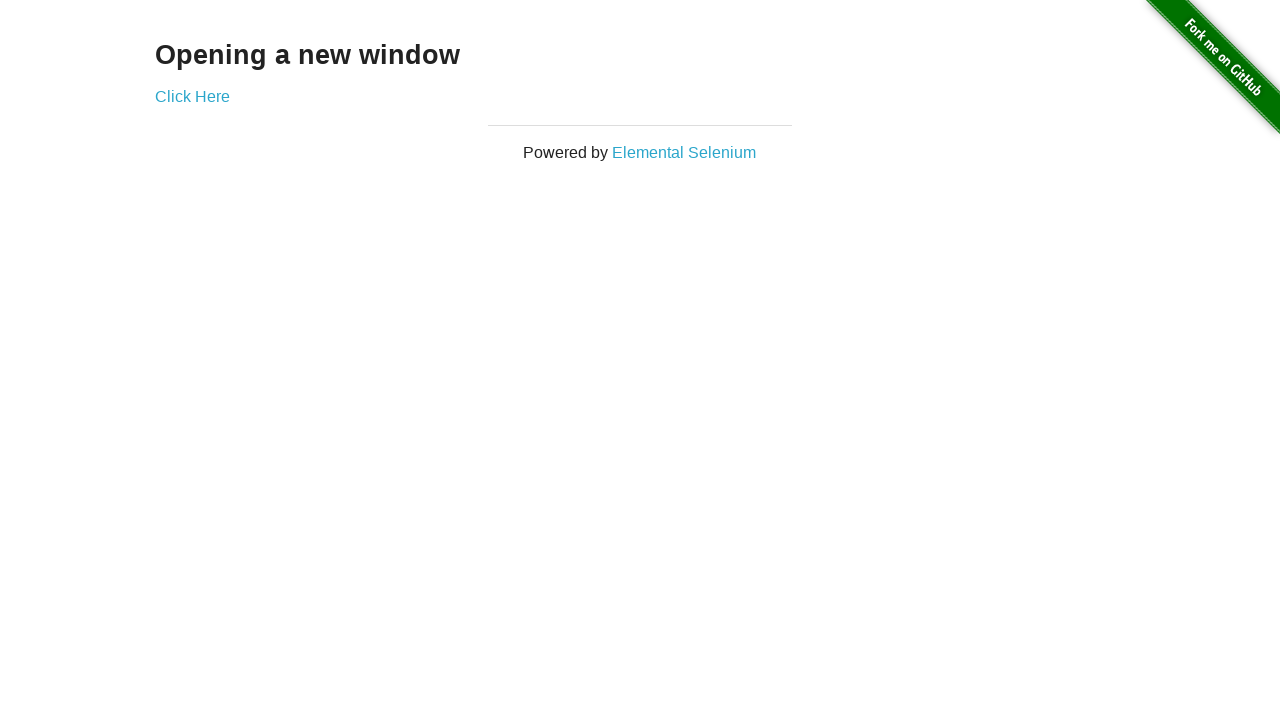

Stored original page reference
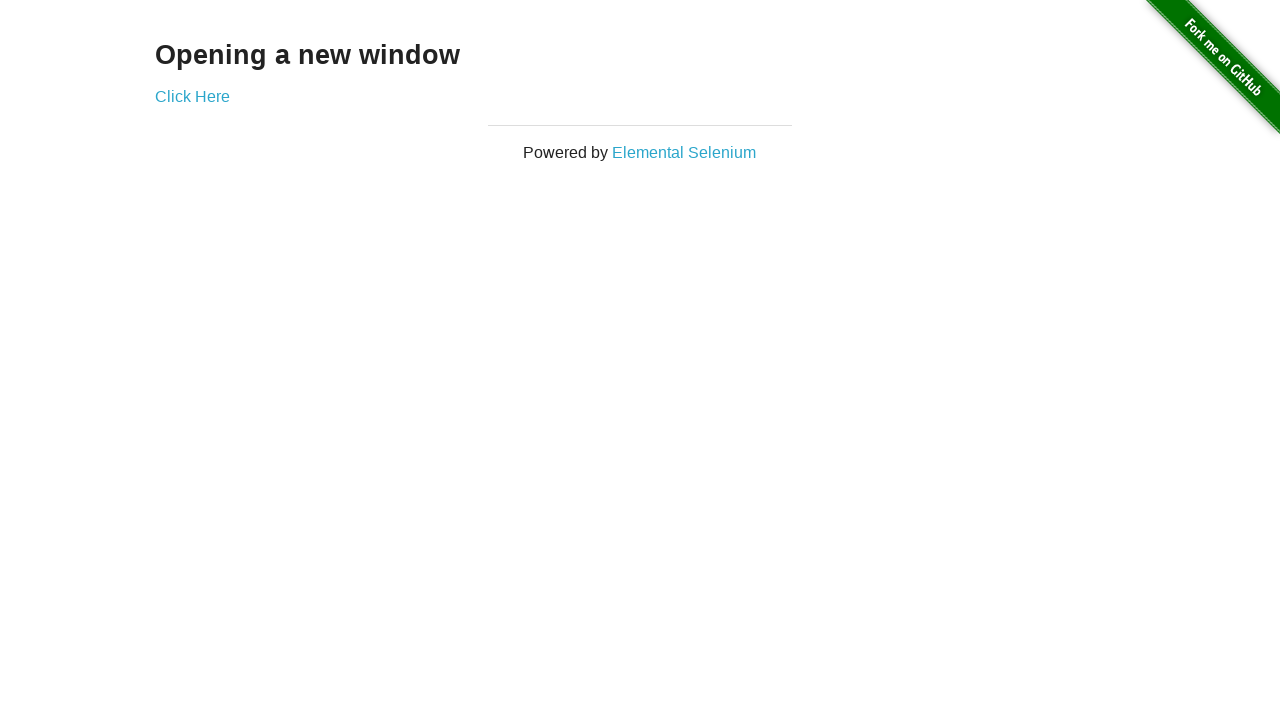

Clicked 'Click Here' link to open new window at (192, 96) on text=Click Here
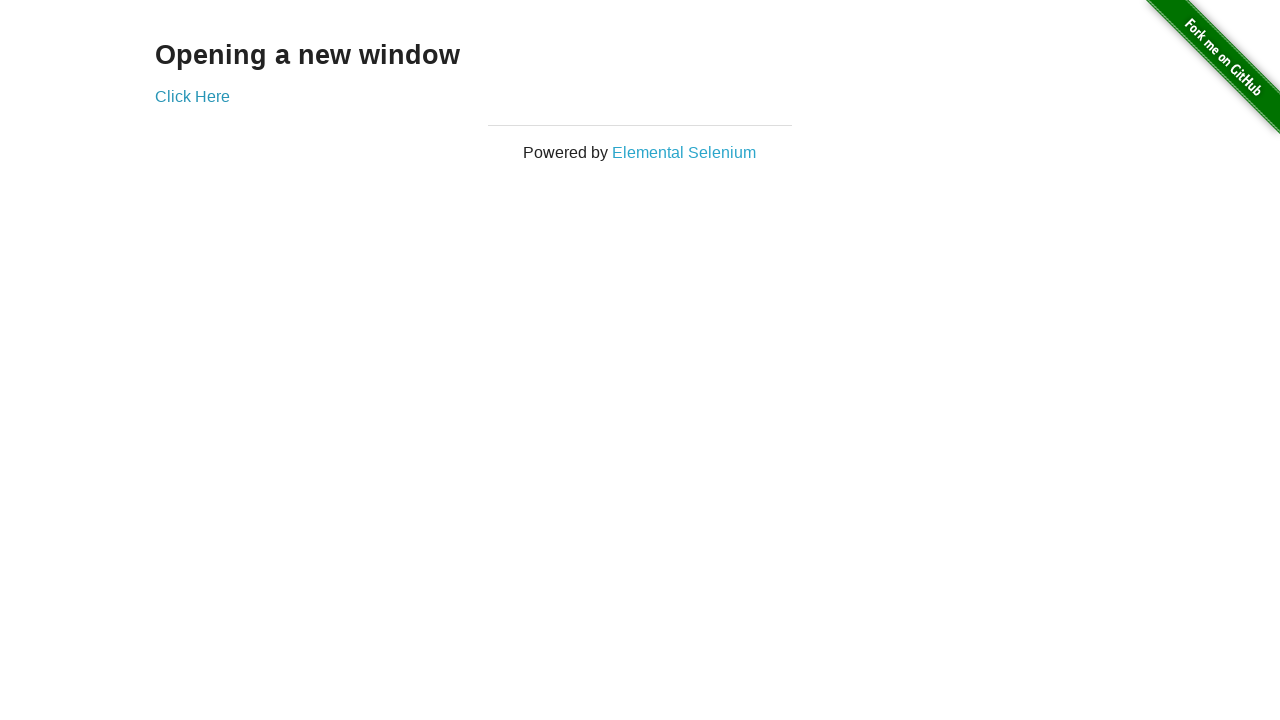

Captured new window/popup reference
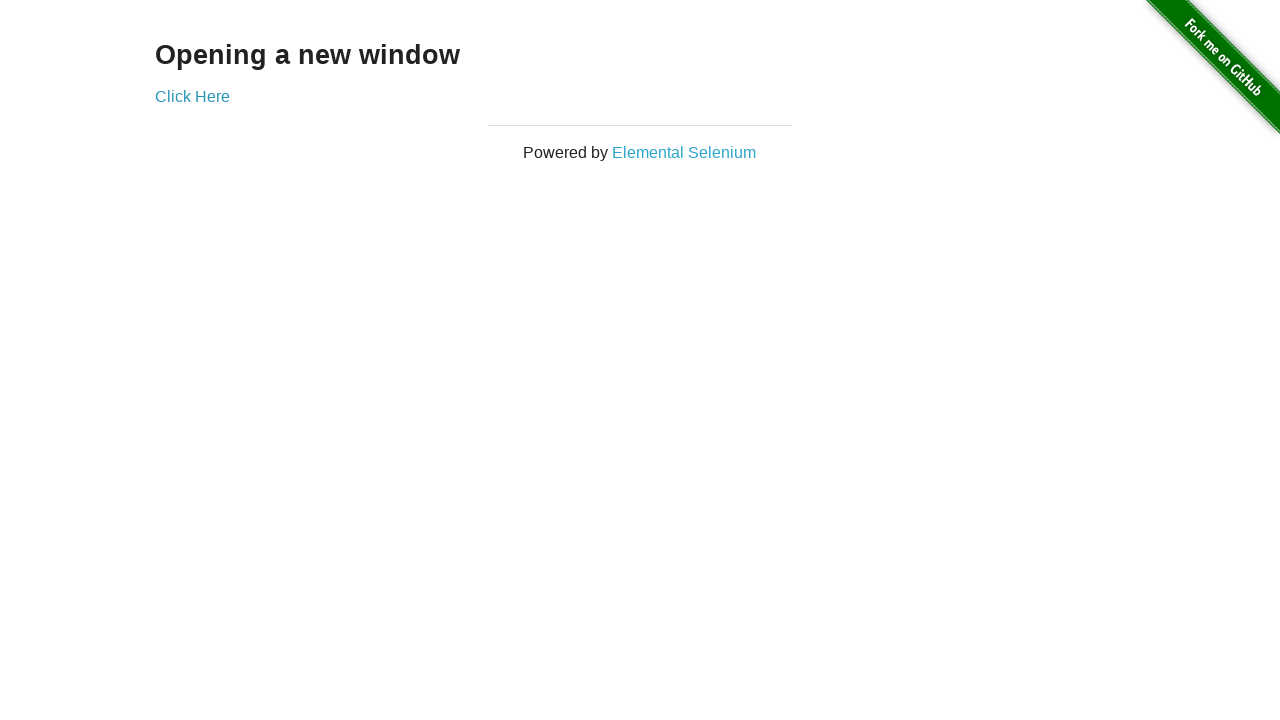

New window loaded
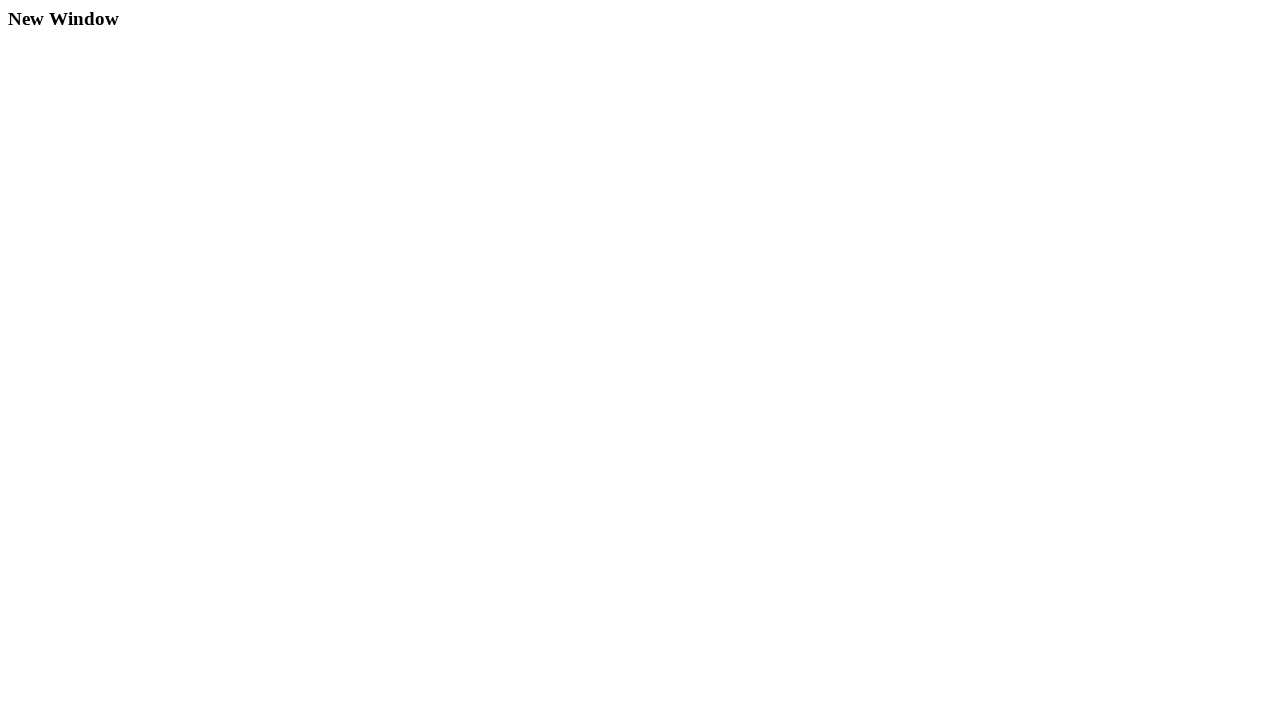

Verified 'New Window' text is present in new window content
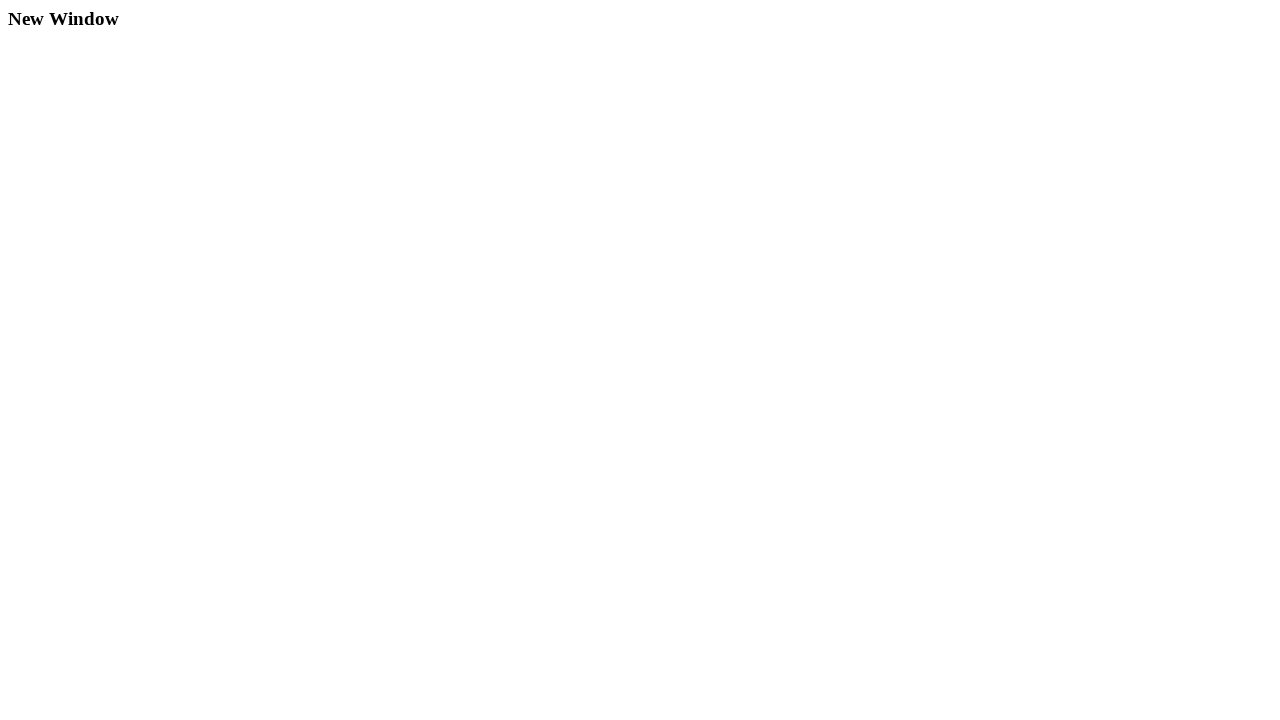

Closed new window
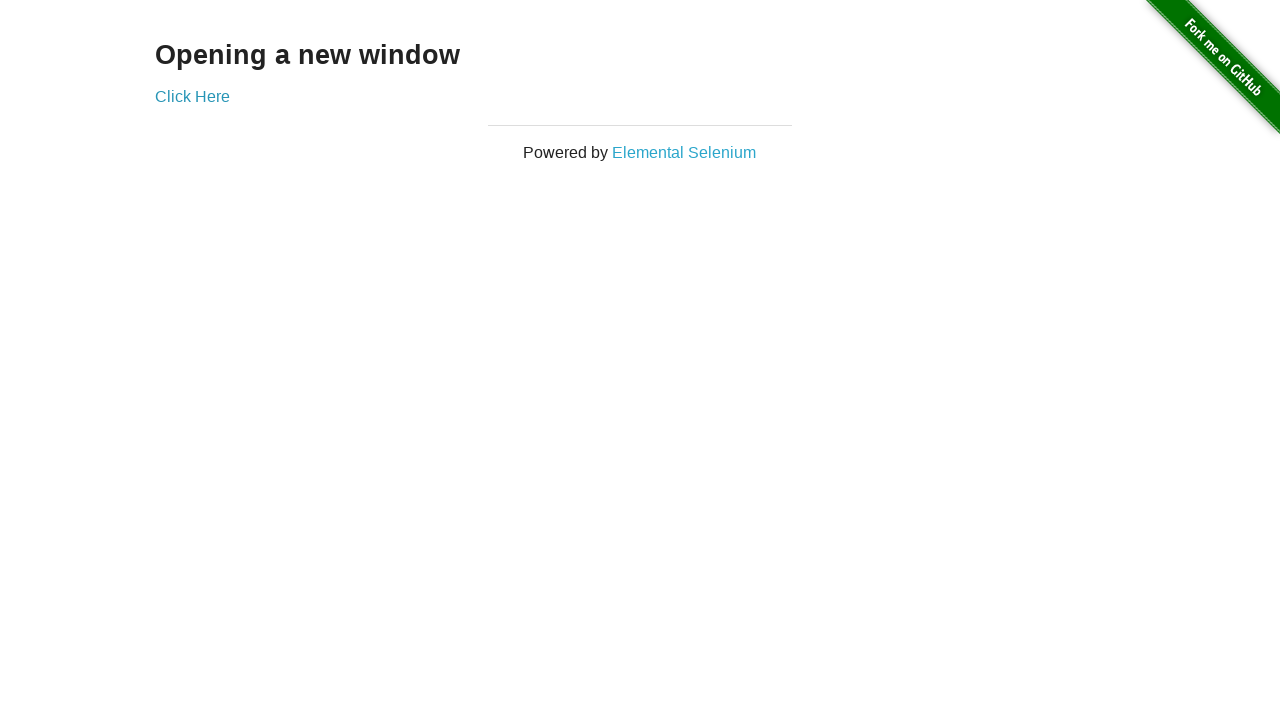

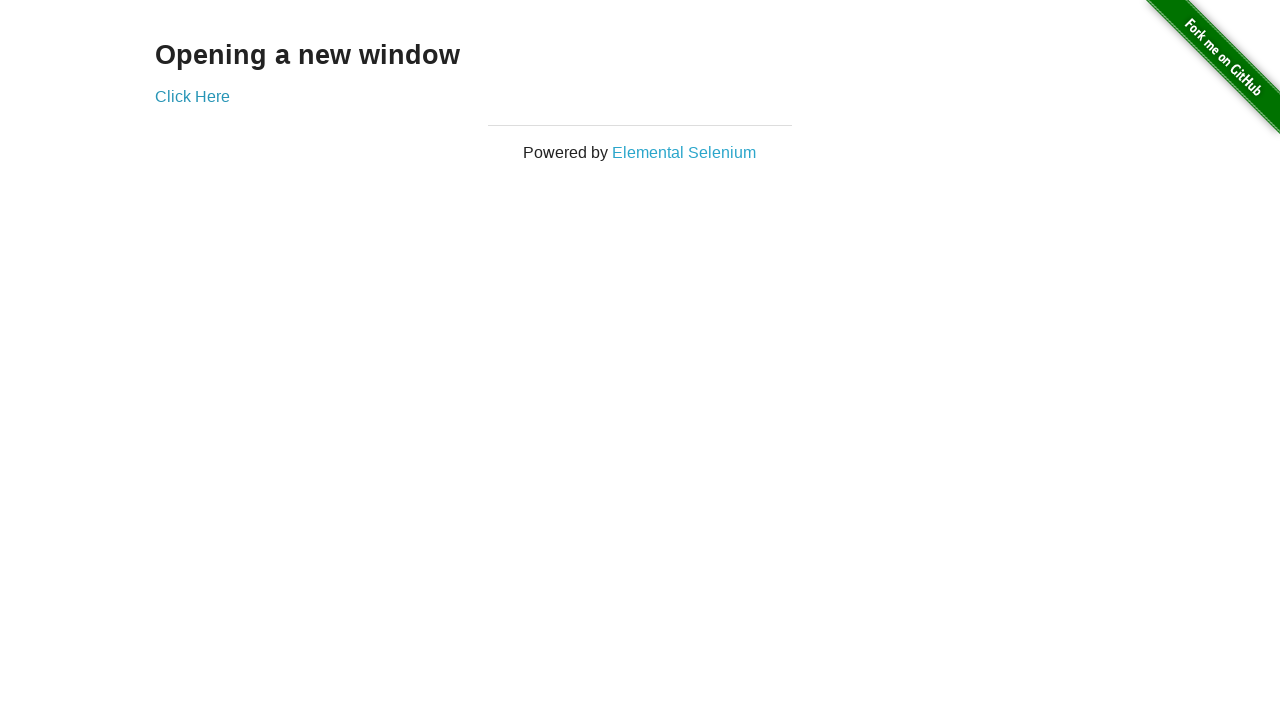